Tests alert handling functionality by triggering both accept and dismiss actions on JavaScript alerts with custom text input

Starting URL: https://rahulshettyacademy.com/AutomationPractice/

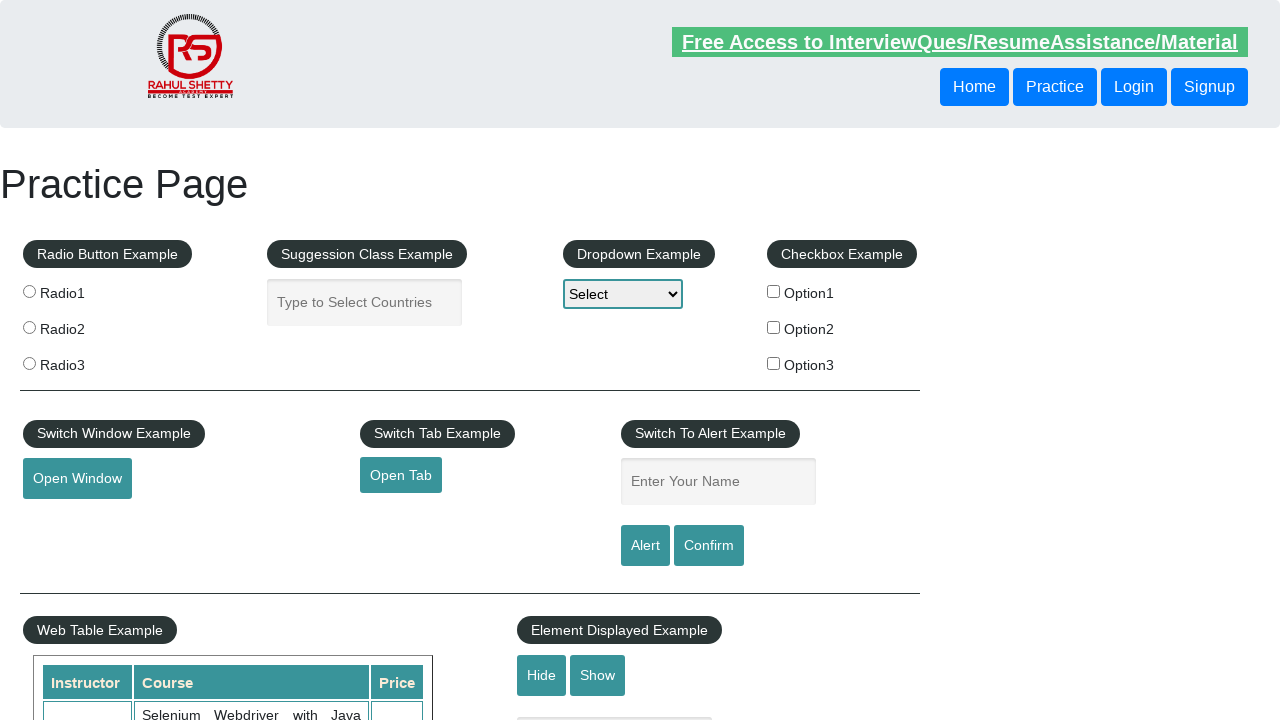

Filled name field with 'jitu' for alert test on #name
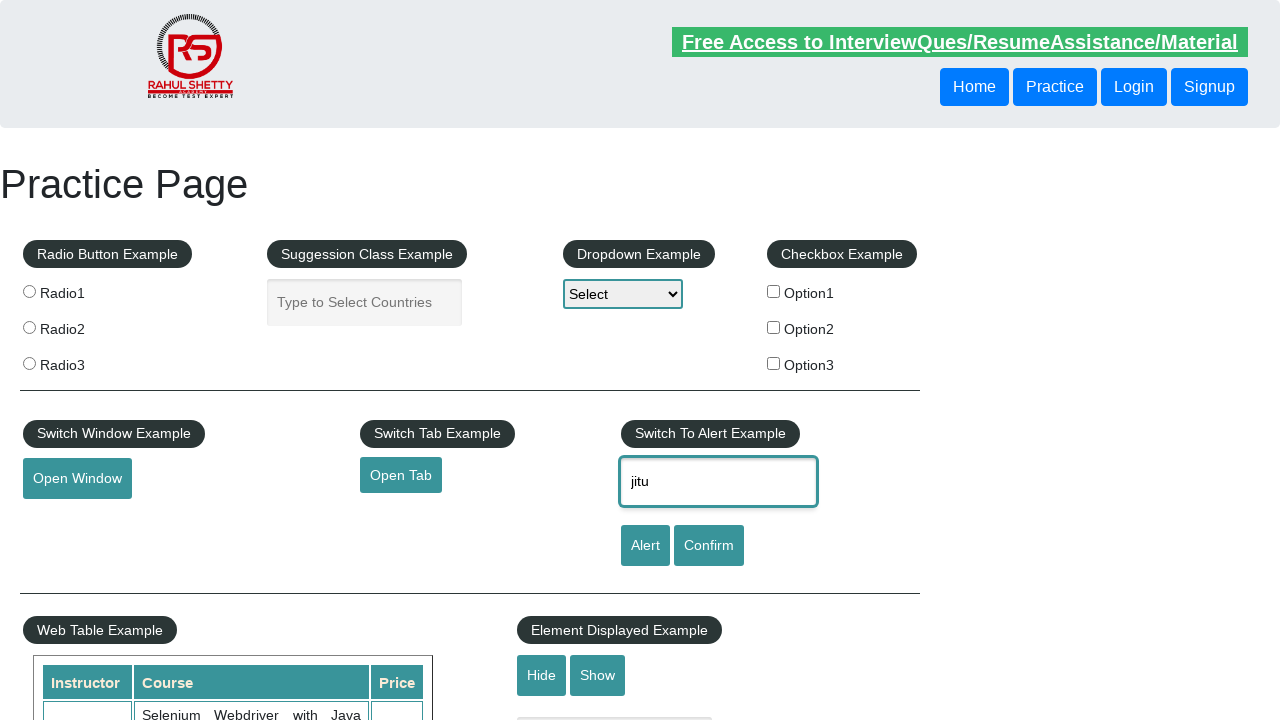

Clicked alert button to trigger JavaScript alert at (645, 546) on #alertbtn
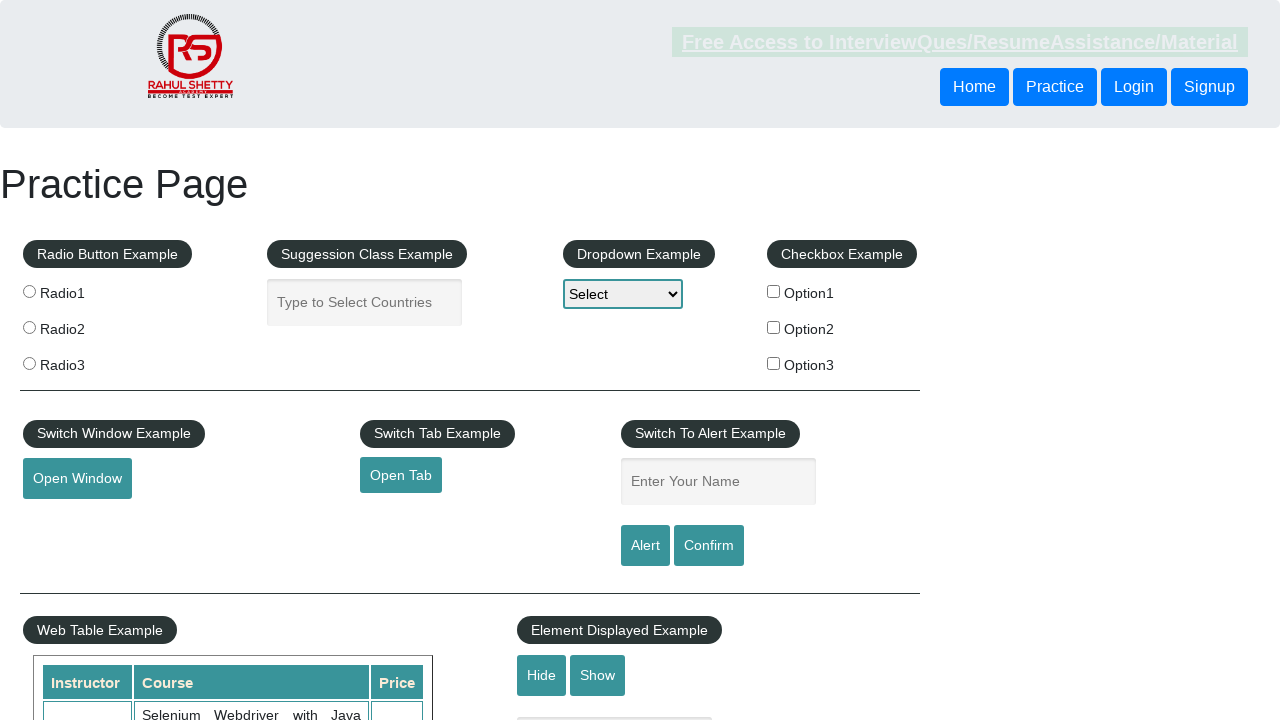

Set up dialog handler to accept alerts
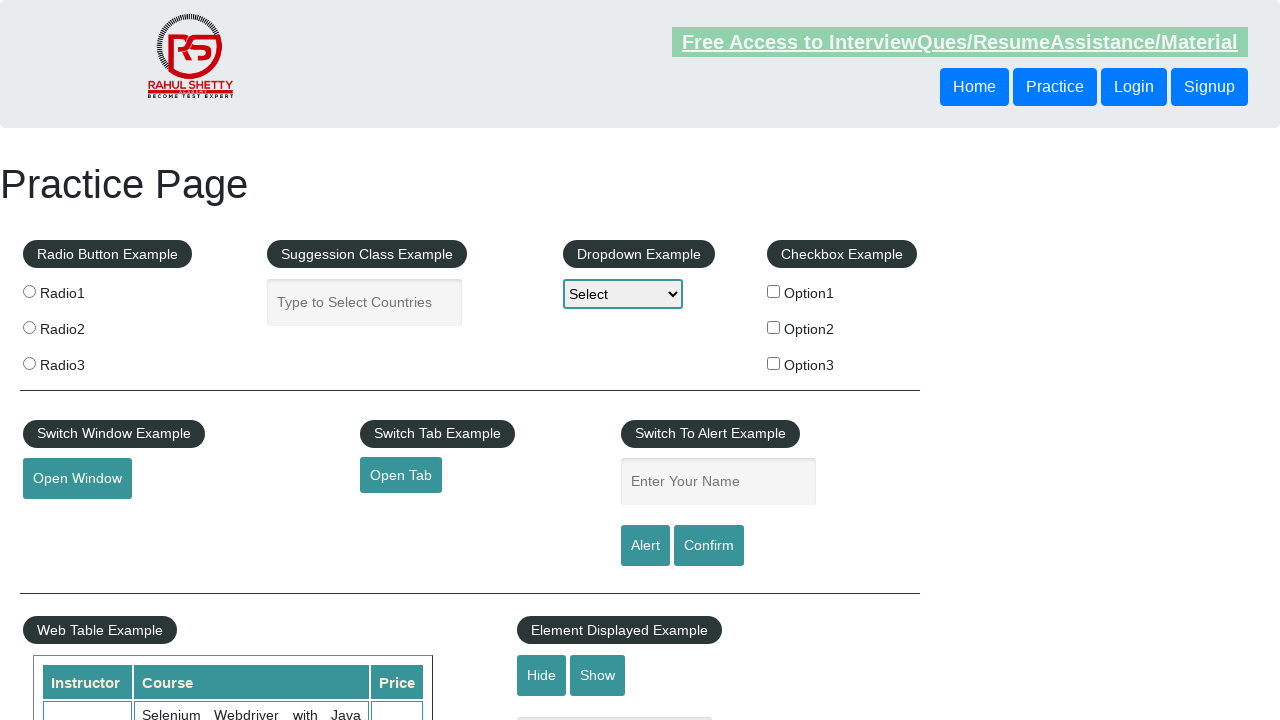

Filled name field with 'jitu' for confirm dialog test on #name
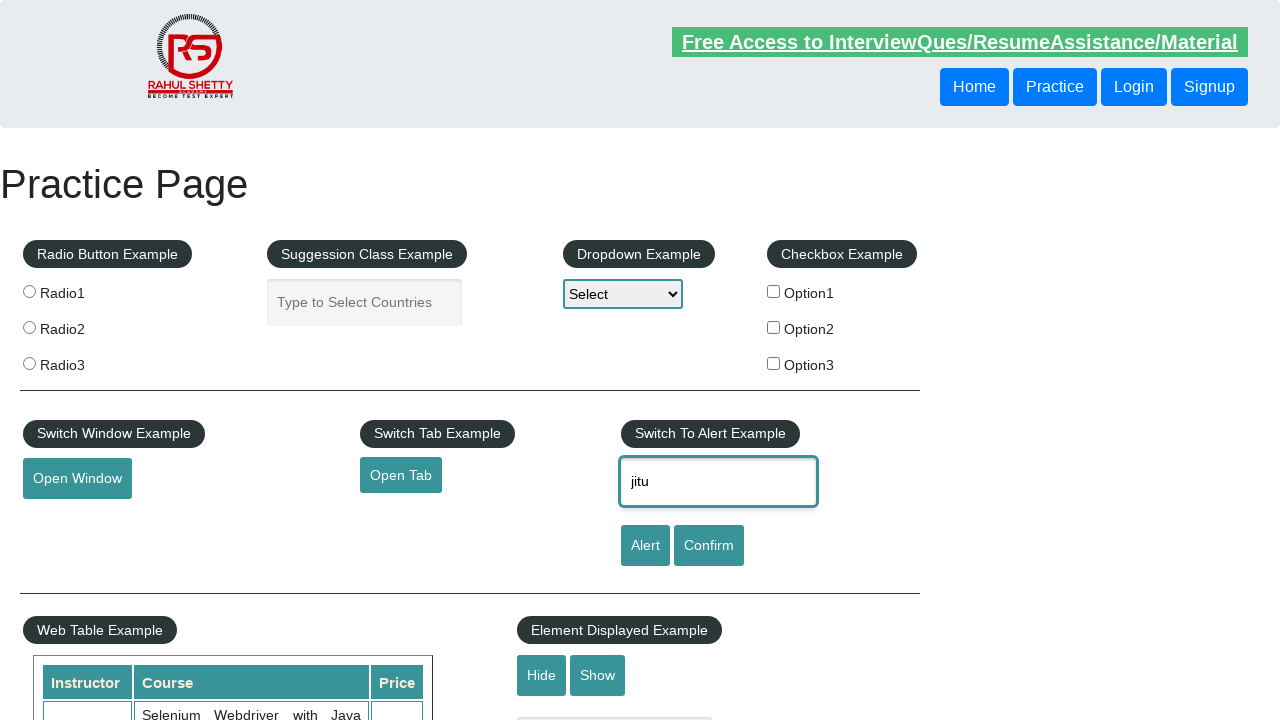

Clicked confirm button to trigger confirmation dialog at (709, 546) on #confirmbtn
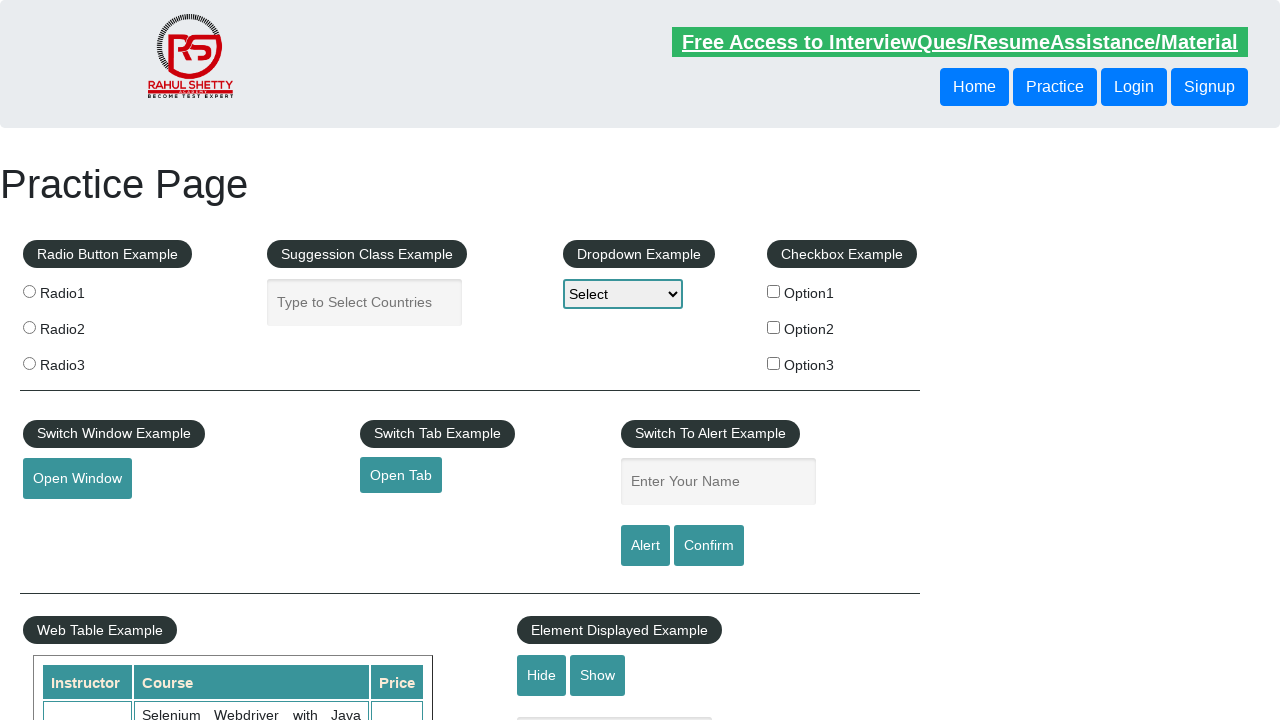

Set up one-time dialog handler to dismiss confirmation dialog
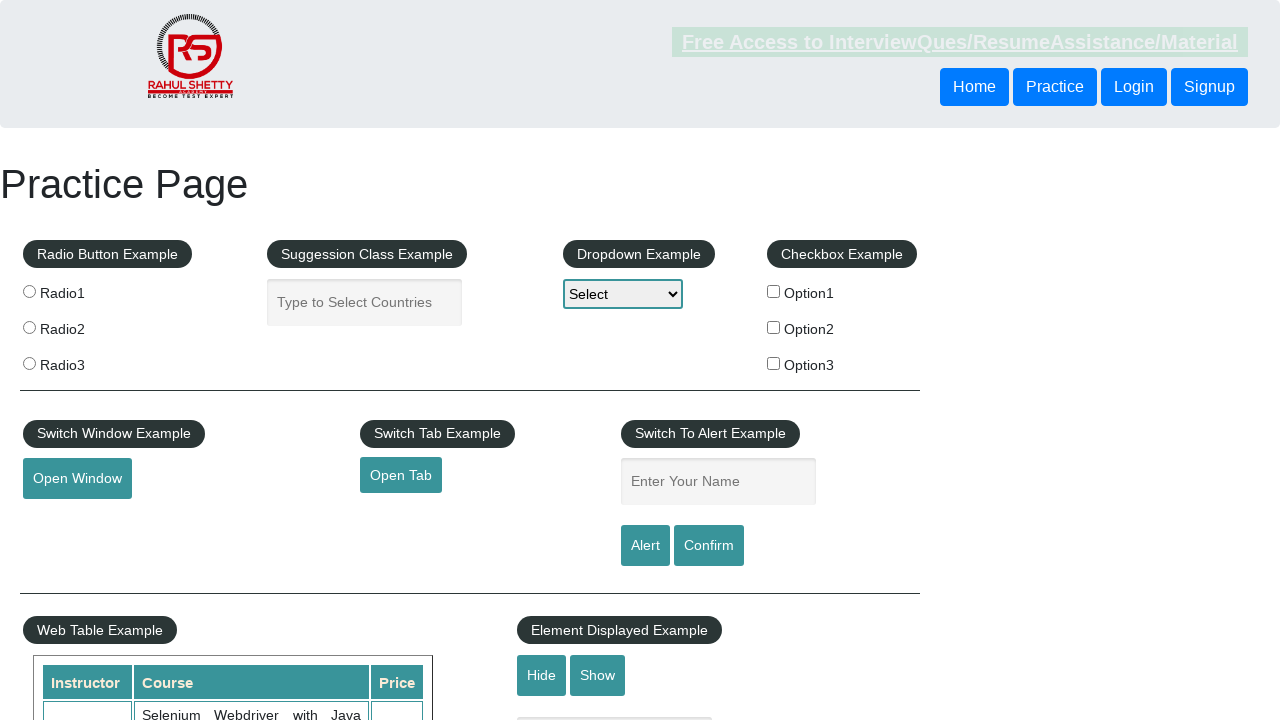

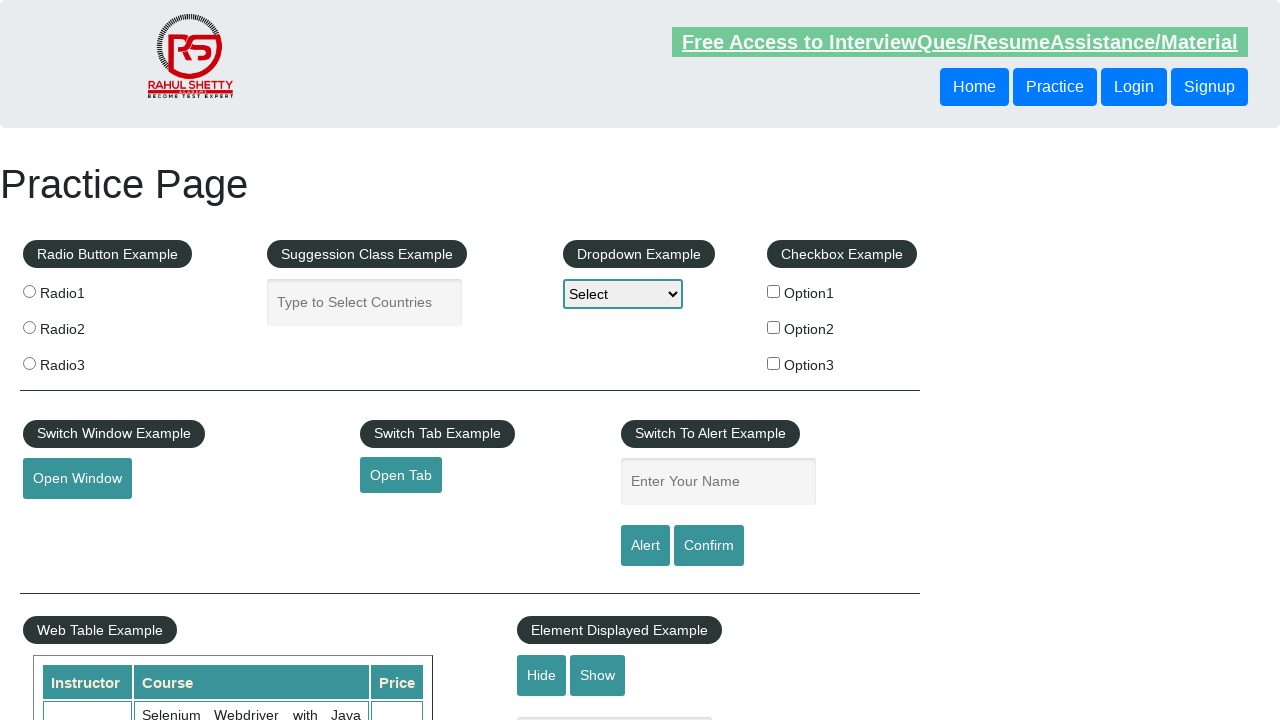